Navigates to Flipkart homepage and verifies the page loads

Starting URL: https://www.flipkart.com/

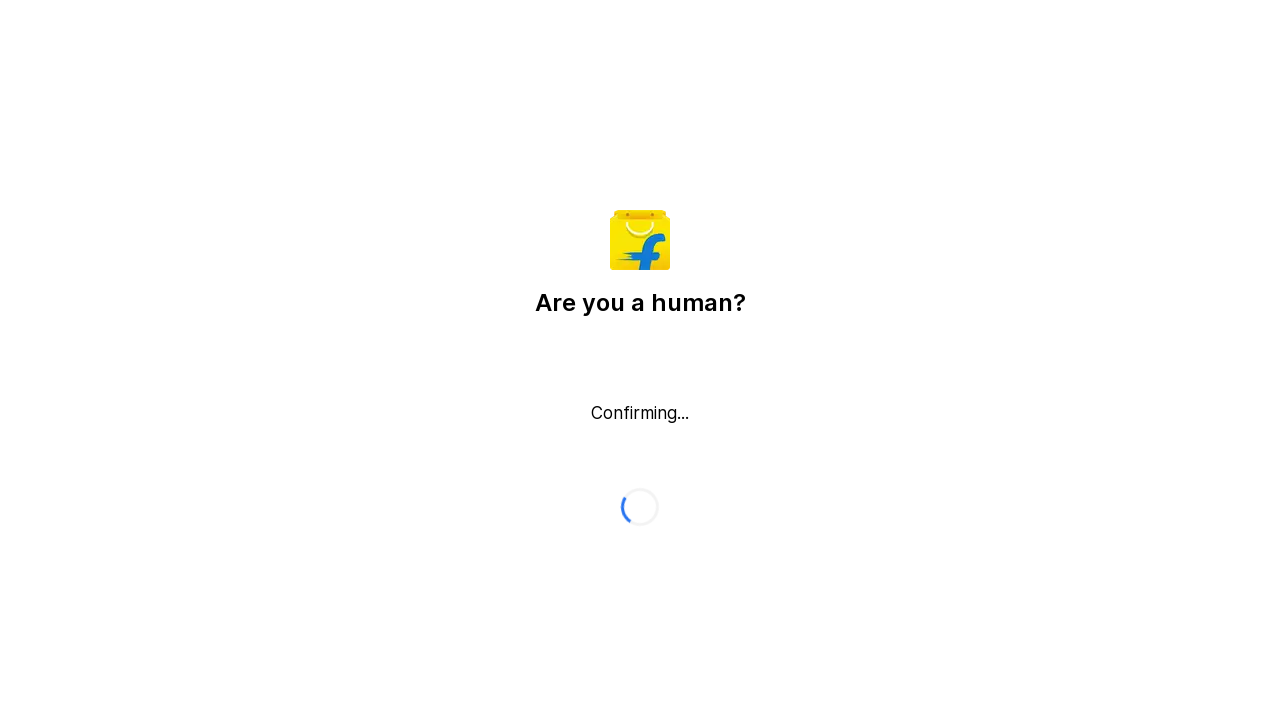

Waited for Flipkart homepage to fully load (DOM content loaded)
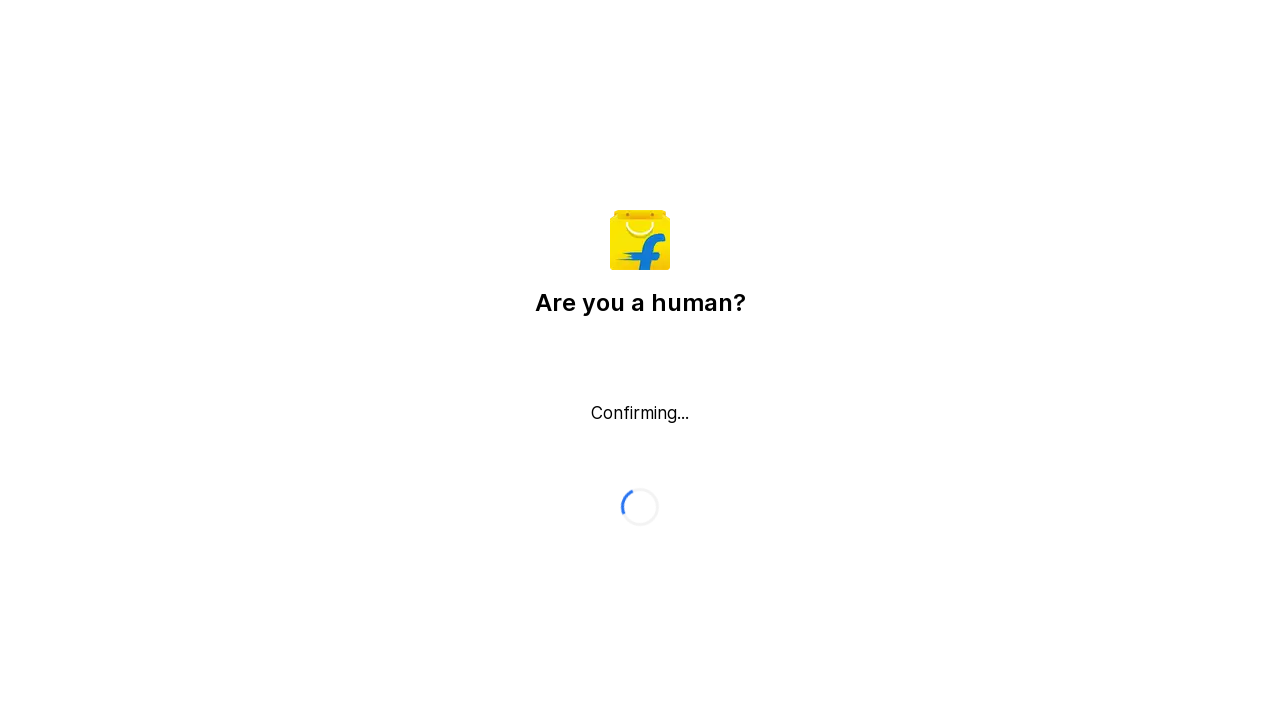

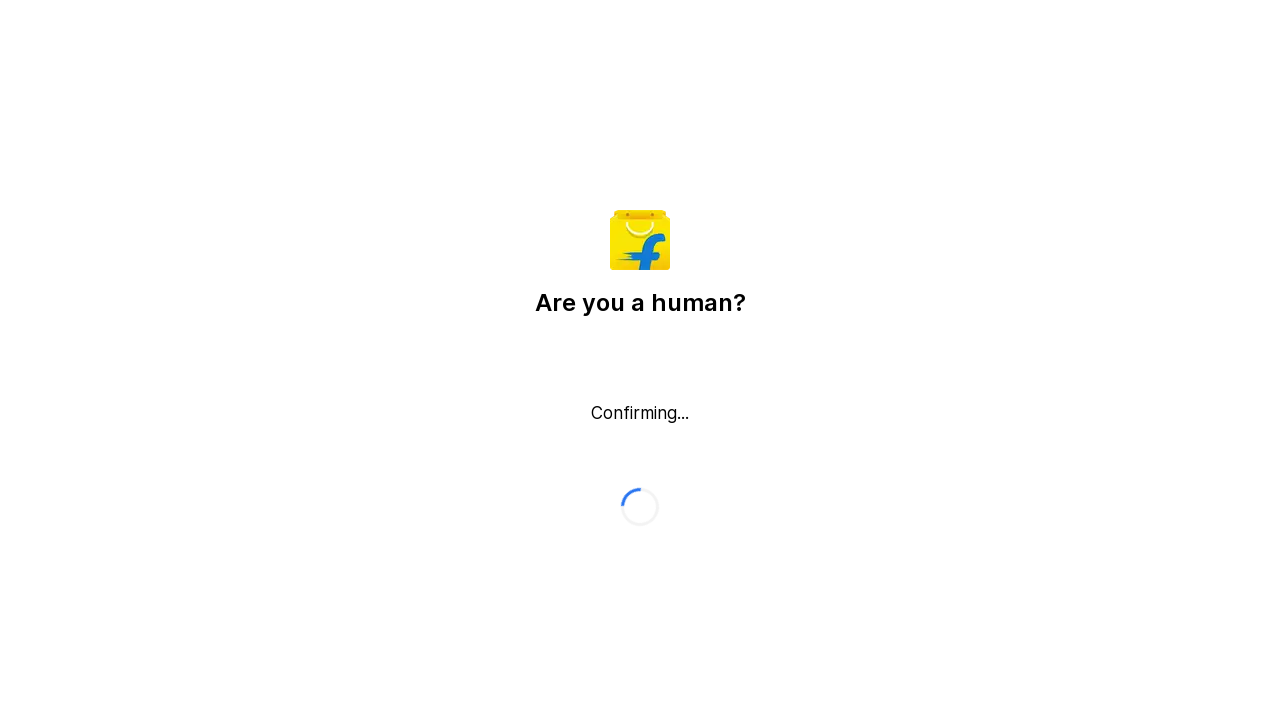